Tests that the input field is cleared after adding a todo item

Starting URL: https://demo.playwright.dev/todomvc

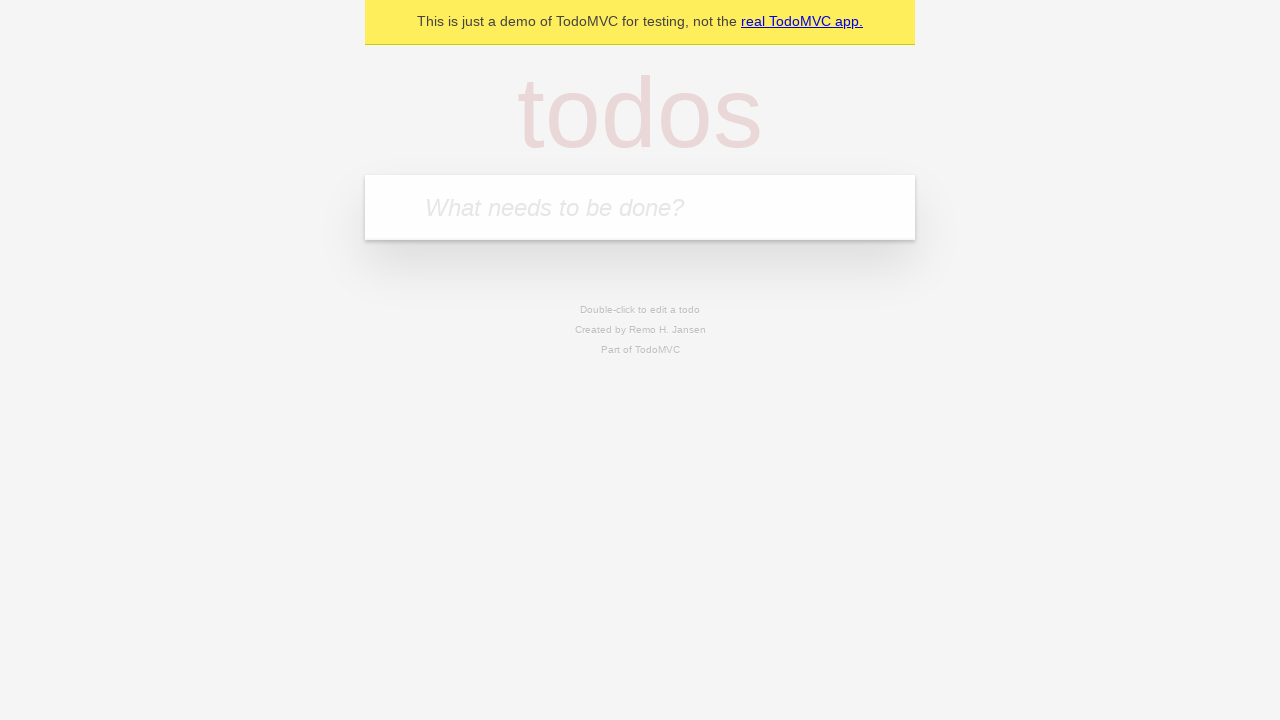

Located the todo input field with placeholder 'What needs to be done?'
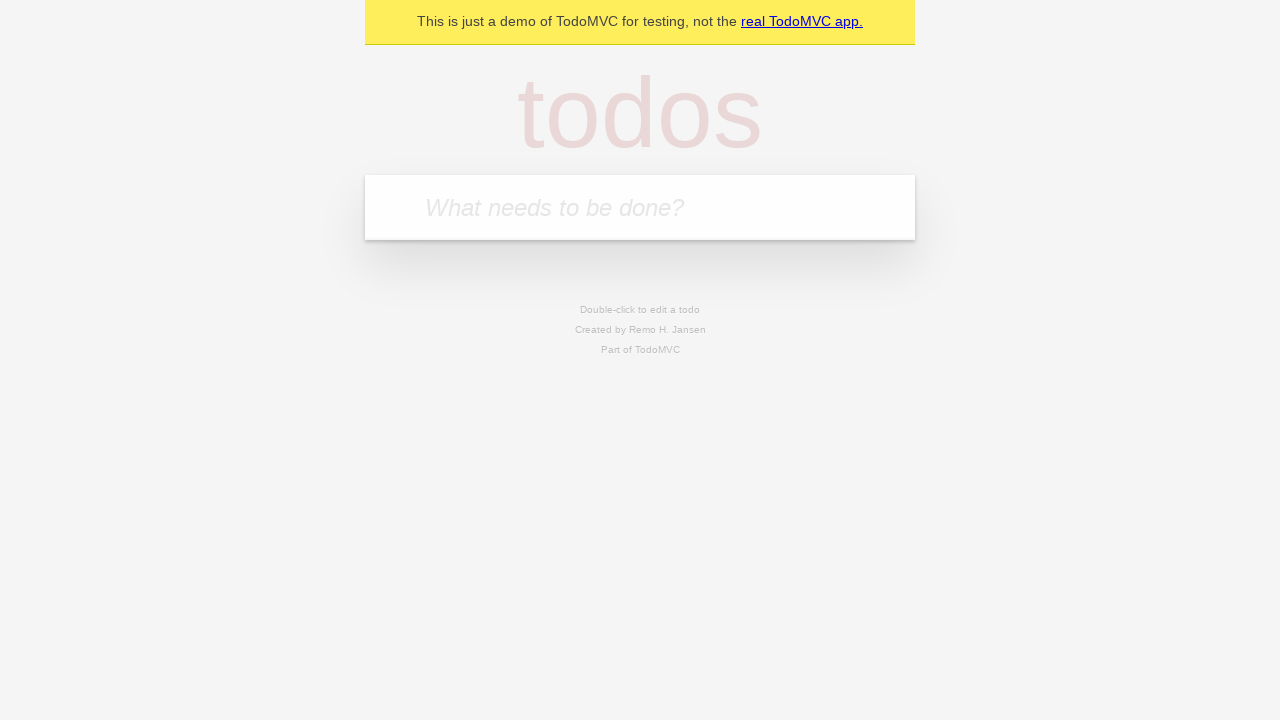

Filled input field with 'buy some cheese' on internal:attr=[placeholder="What needs to be done?"i]
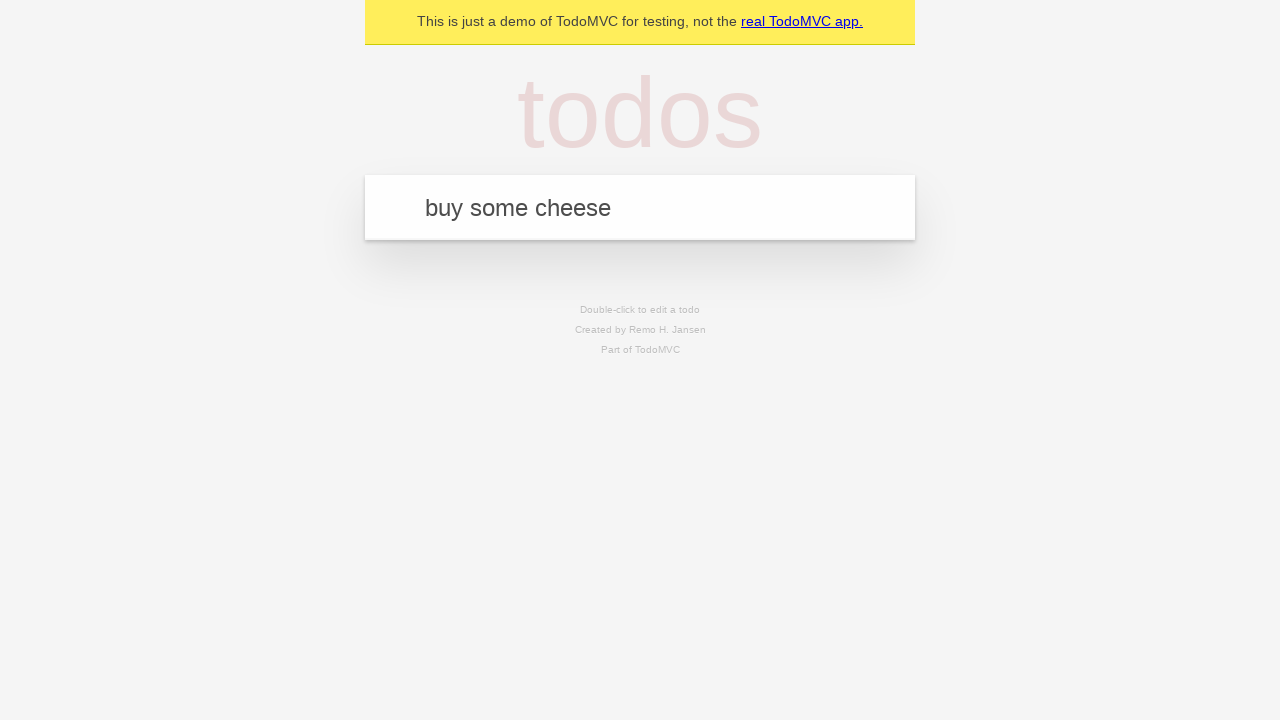

Pressed Enter to add the todo item on internal:attr=[placeholder="What needs to be done?"i]
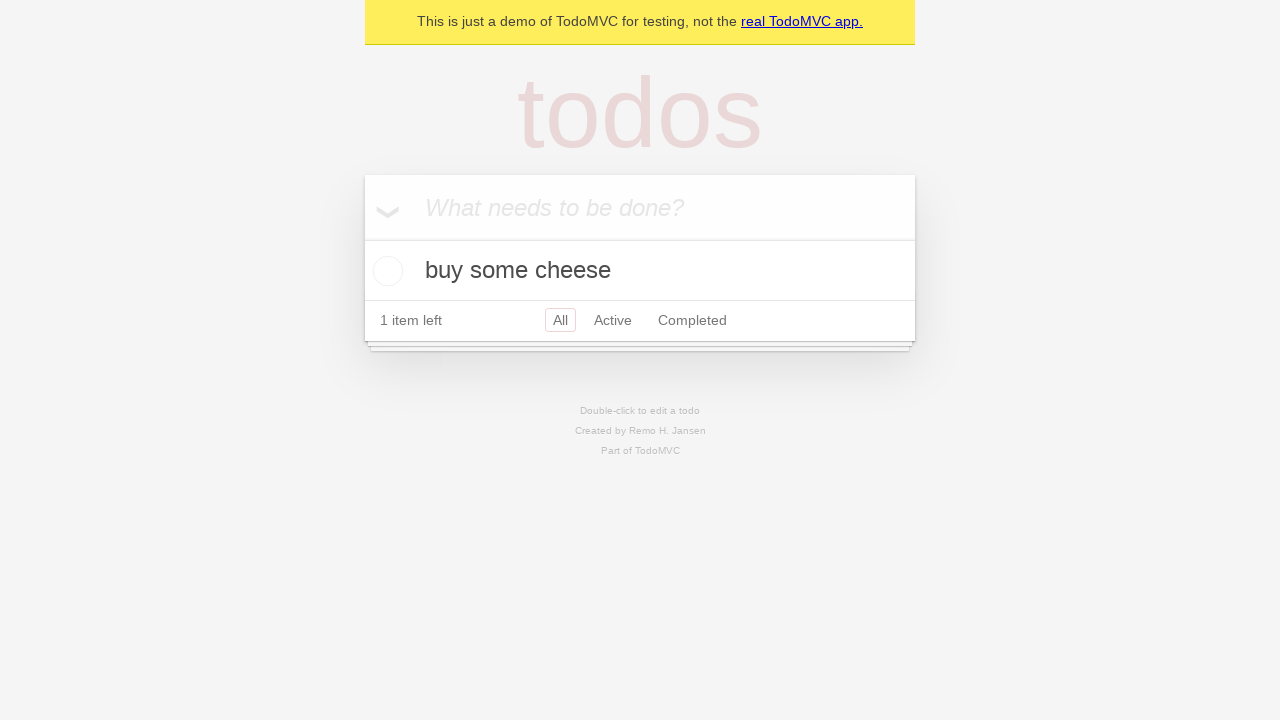

Todo item appeared in the list
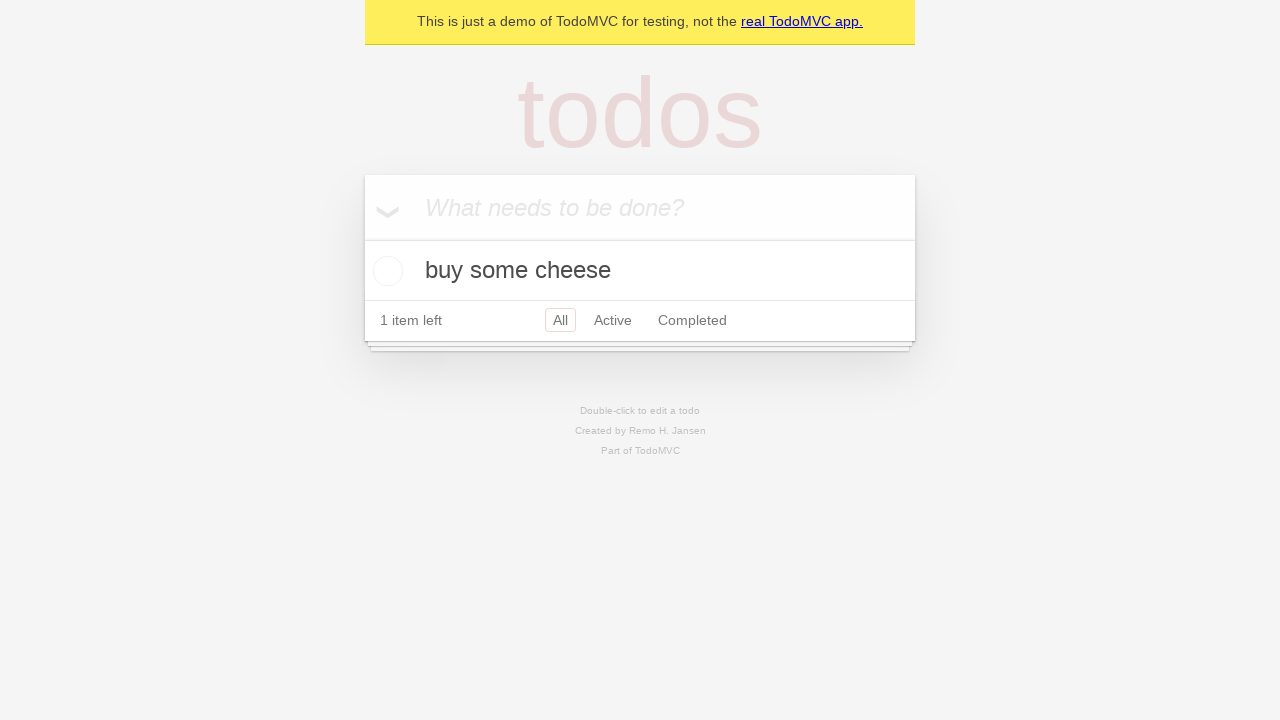

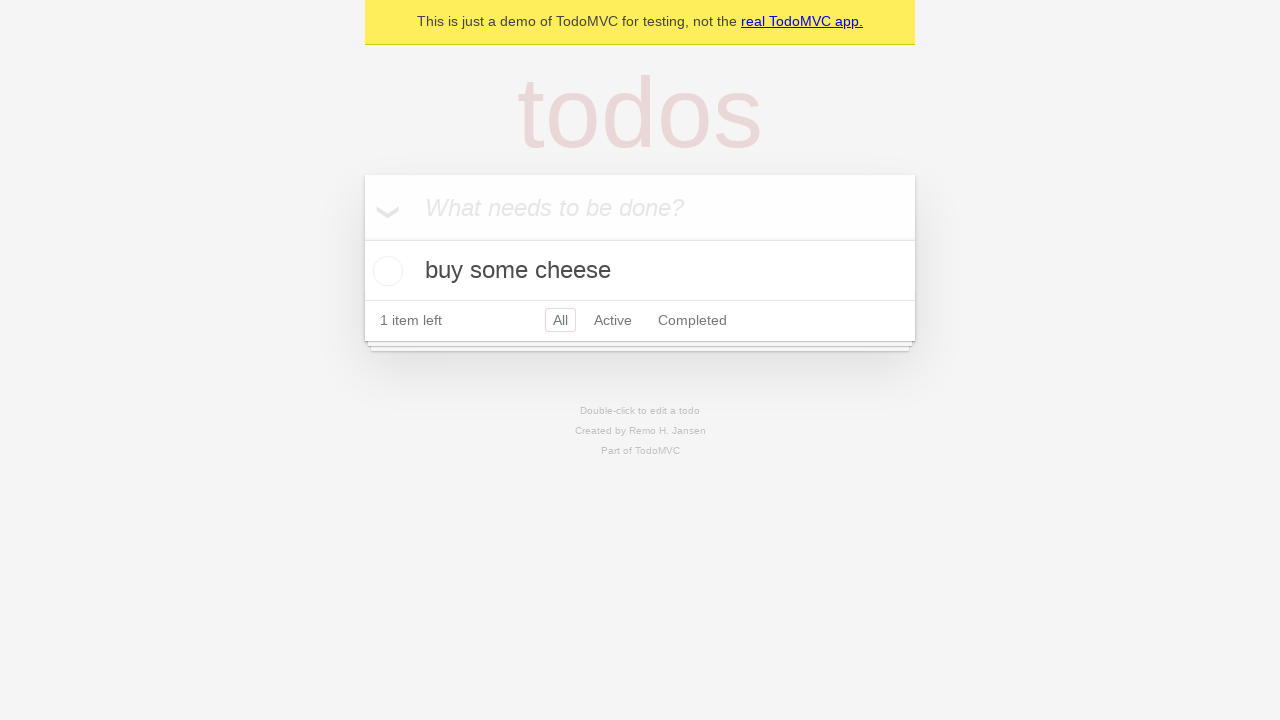